Tests adding a waypoint on the Litchi flight planning hub by searching for a location (Austin, TX), then clicking on the center of the map to add a waypoint, and verifying the latitude input field is populated.

Starting URL: https://flylitchi.com/hub

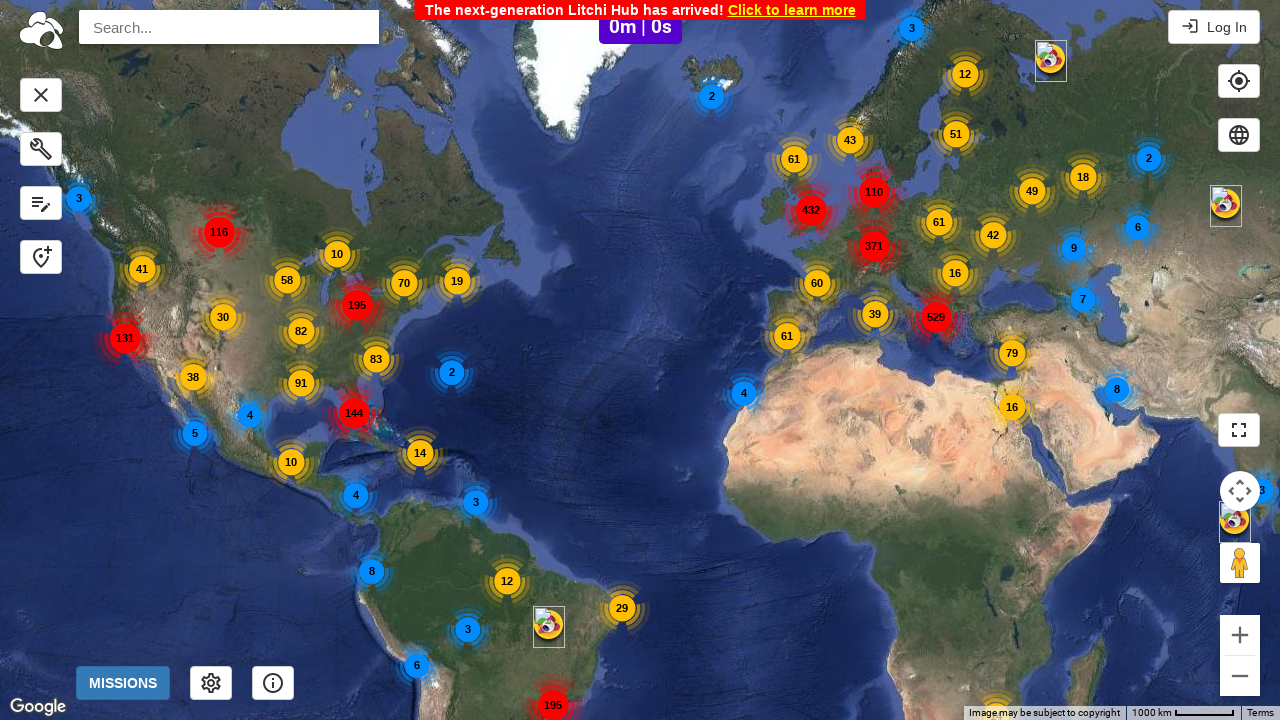

Search input field is visible
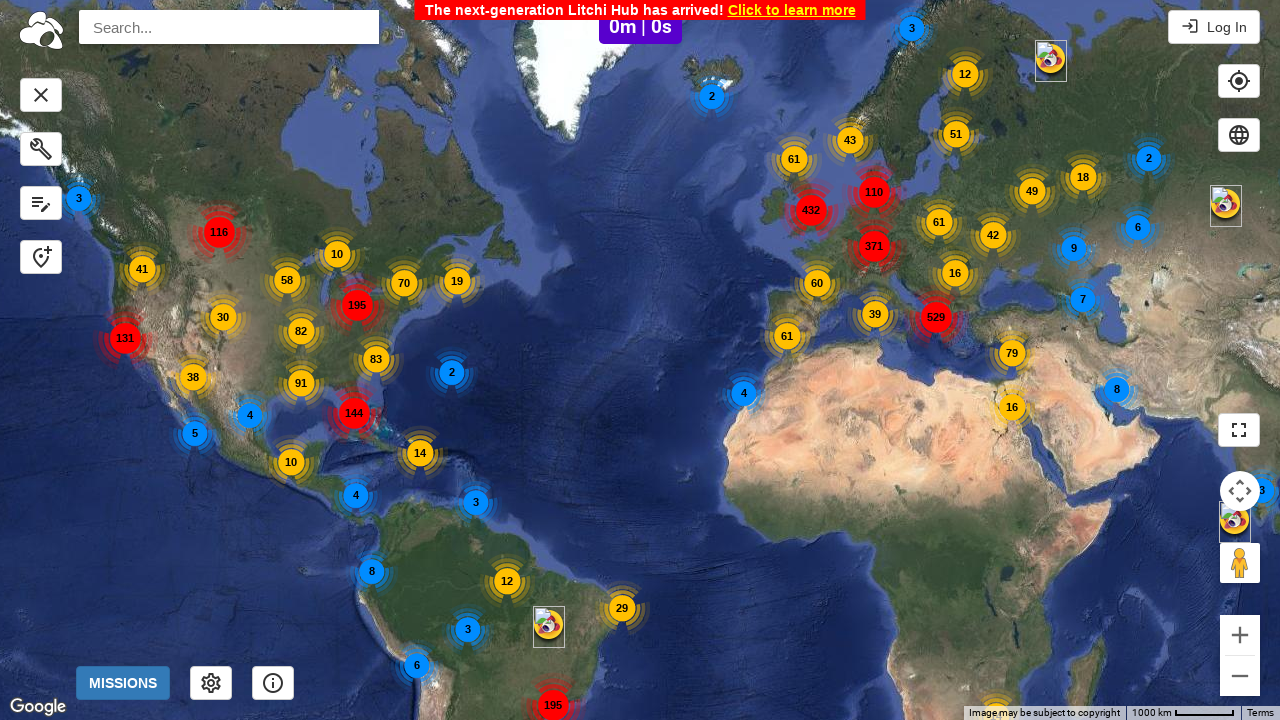

Filled search field with 'Austin, TX' on input#pac-input
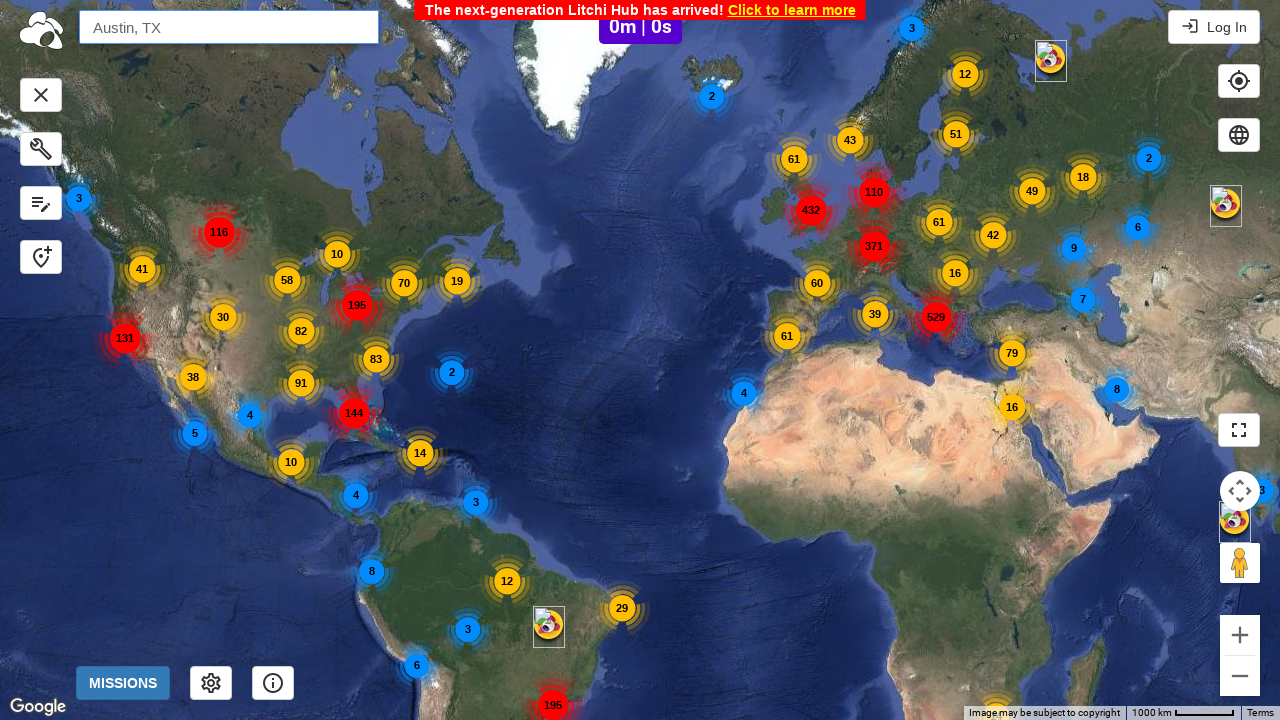

Pressed Enter to search for Austin, TX on input#pac-input
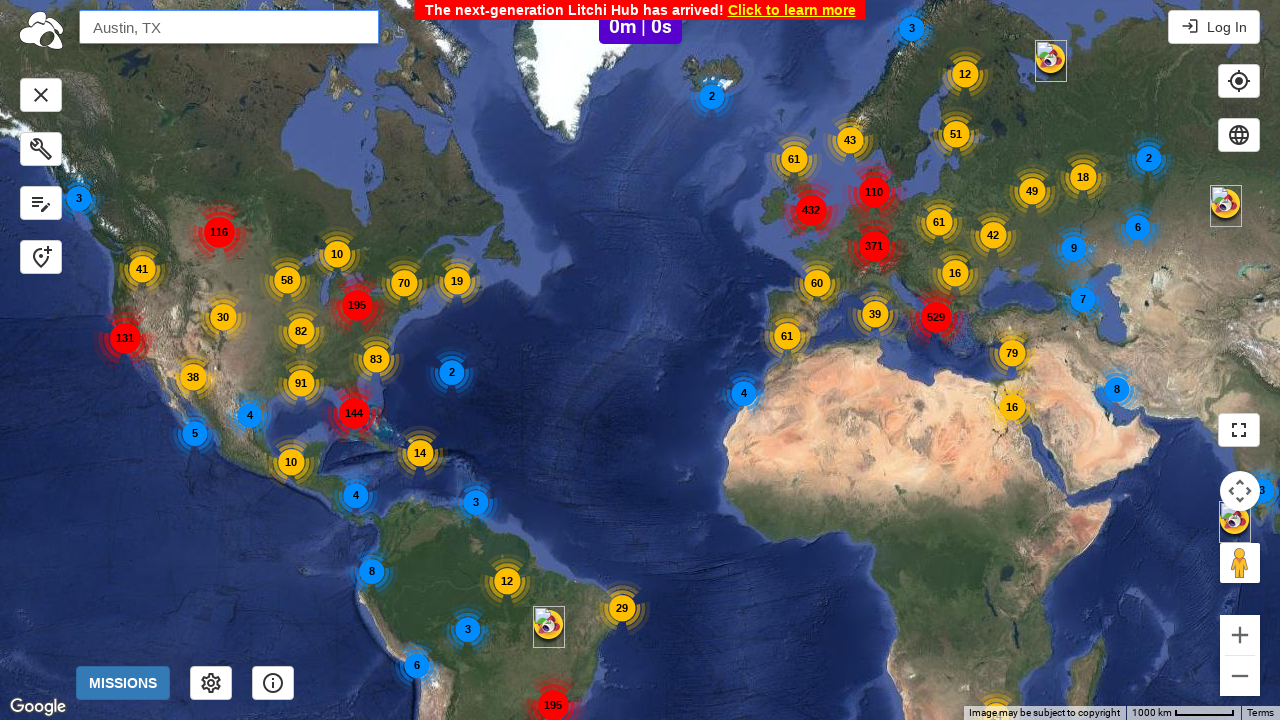

Waited for map to update after search
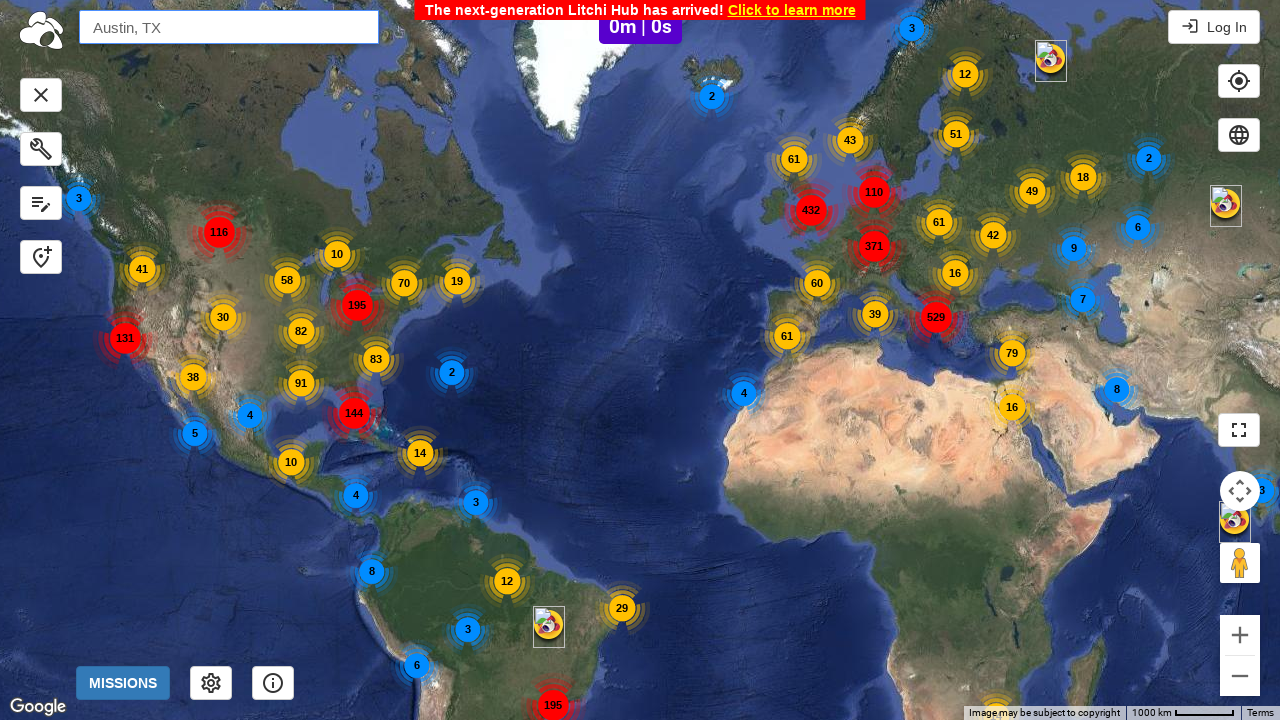

Retrieved viewport dimensions
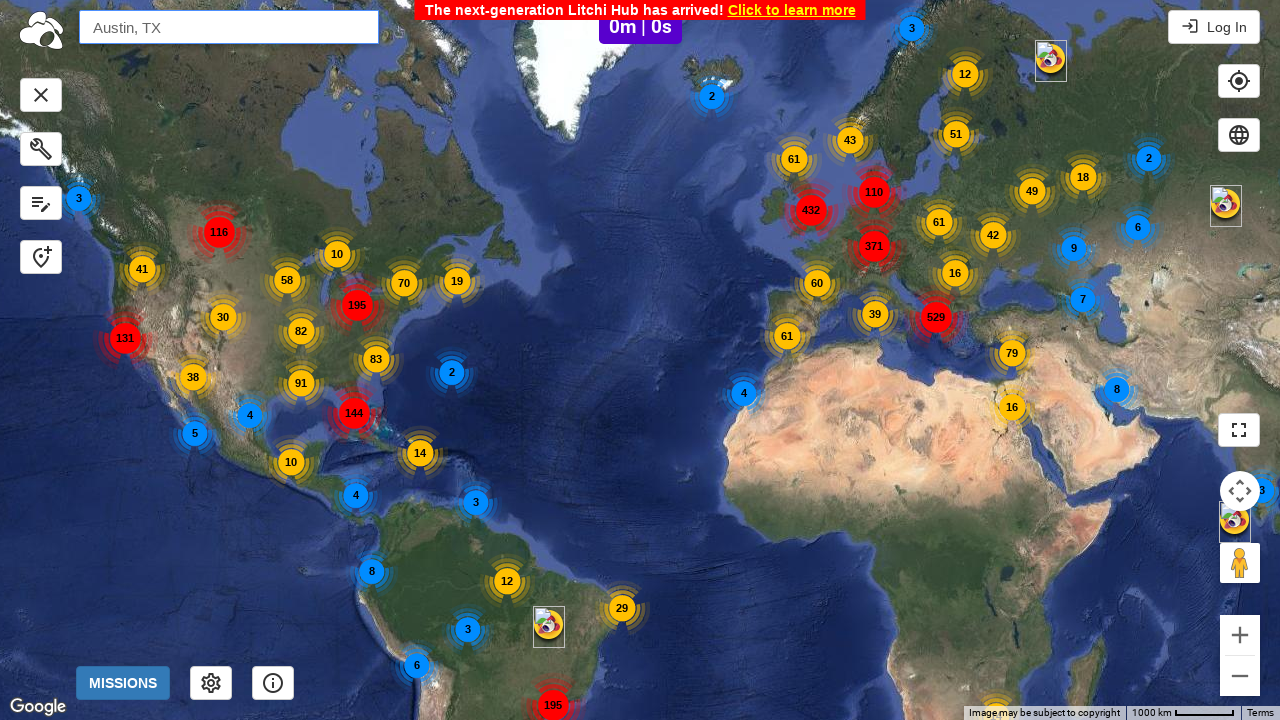

Clicked center of map to add waypoint at (640, 360)
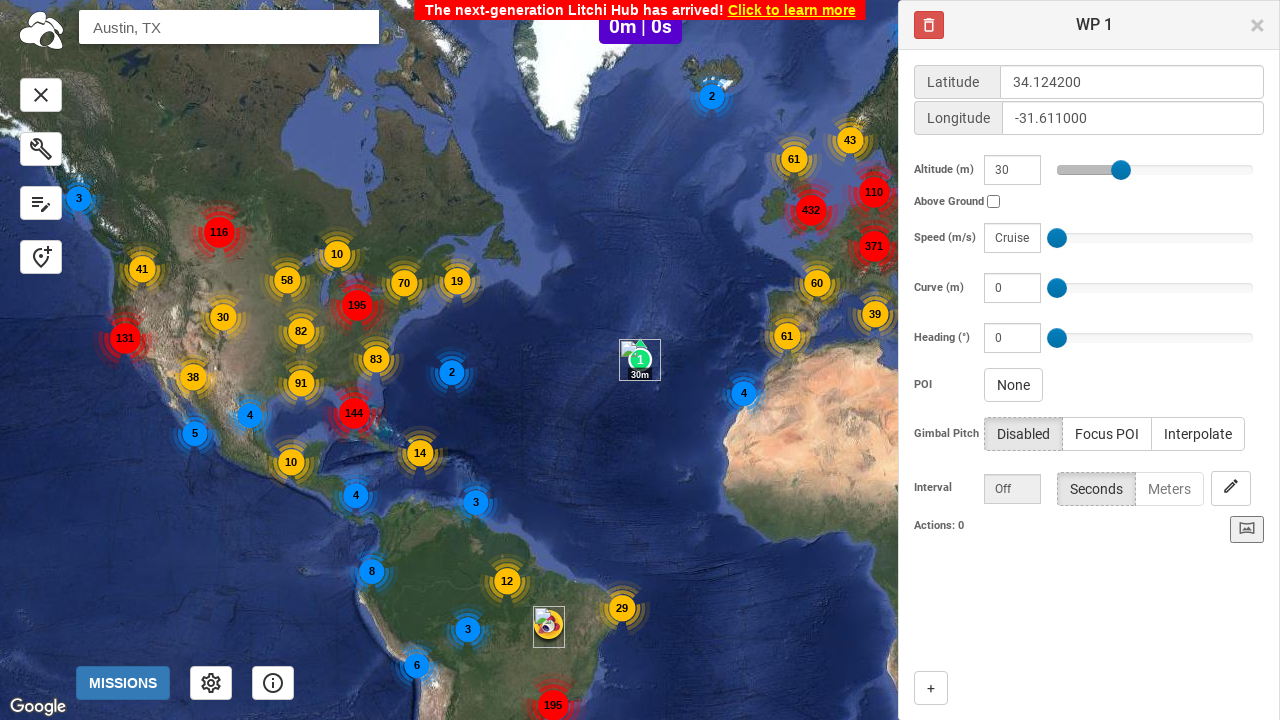

Latitude input field is visible, waypoint added successfully
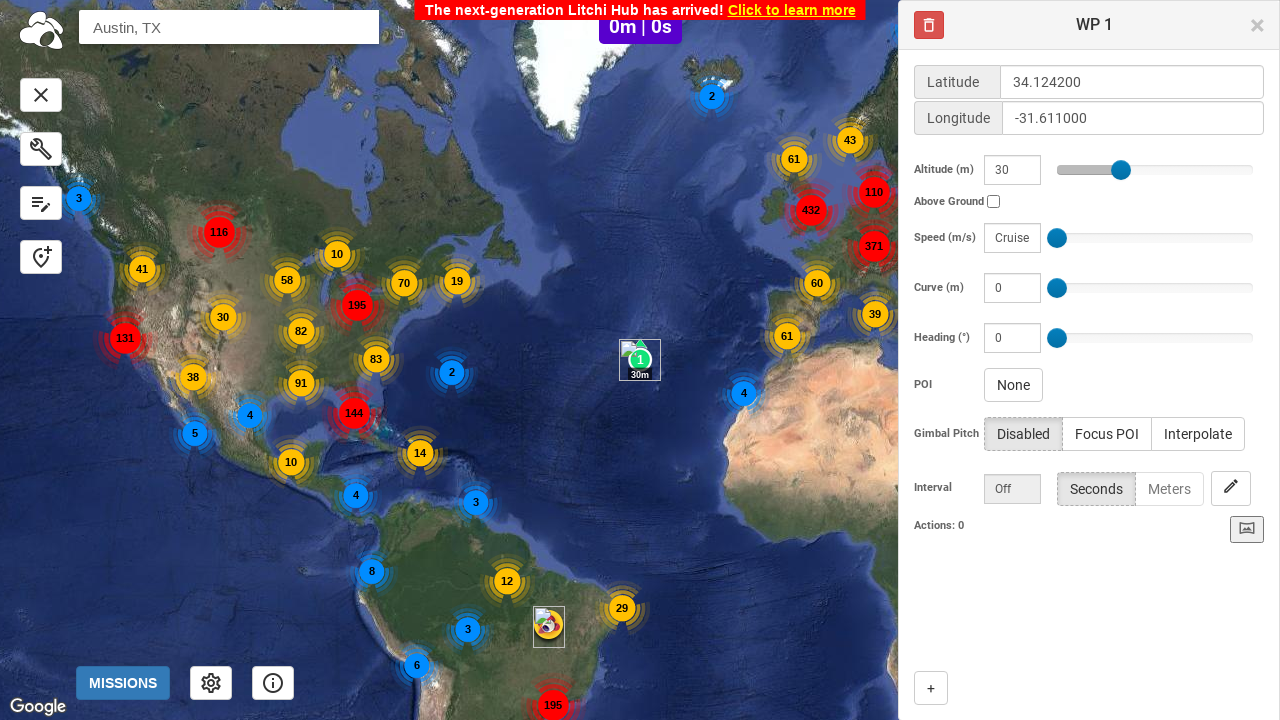

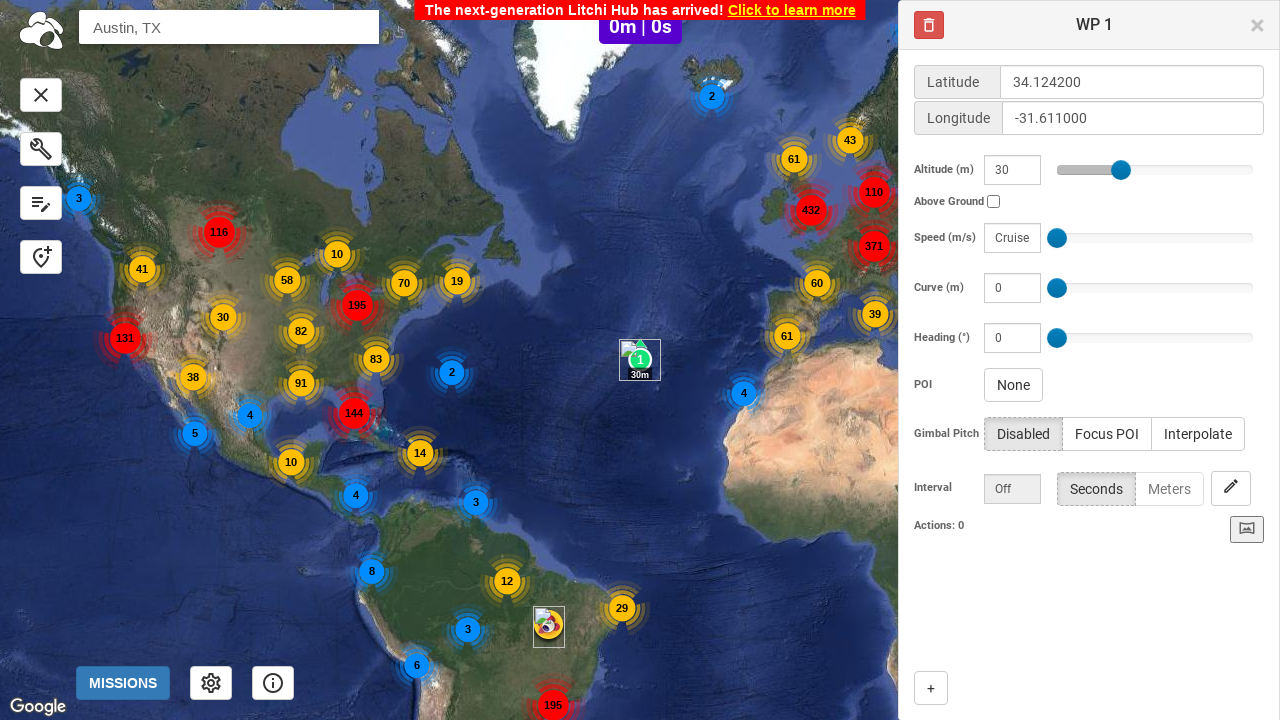